Tests clicking on the map location

Starting URL: https://www.navigator.ba

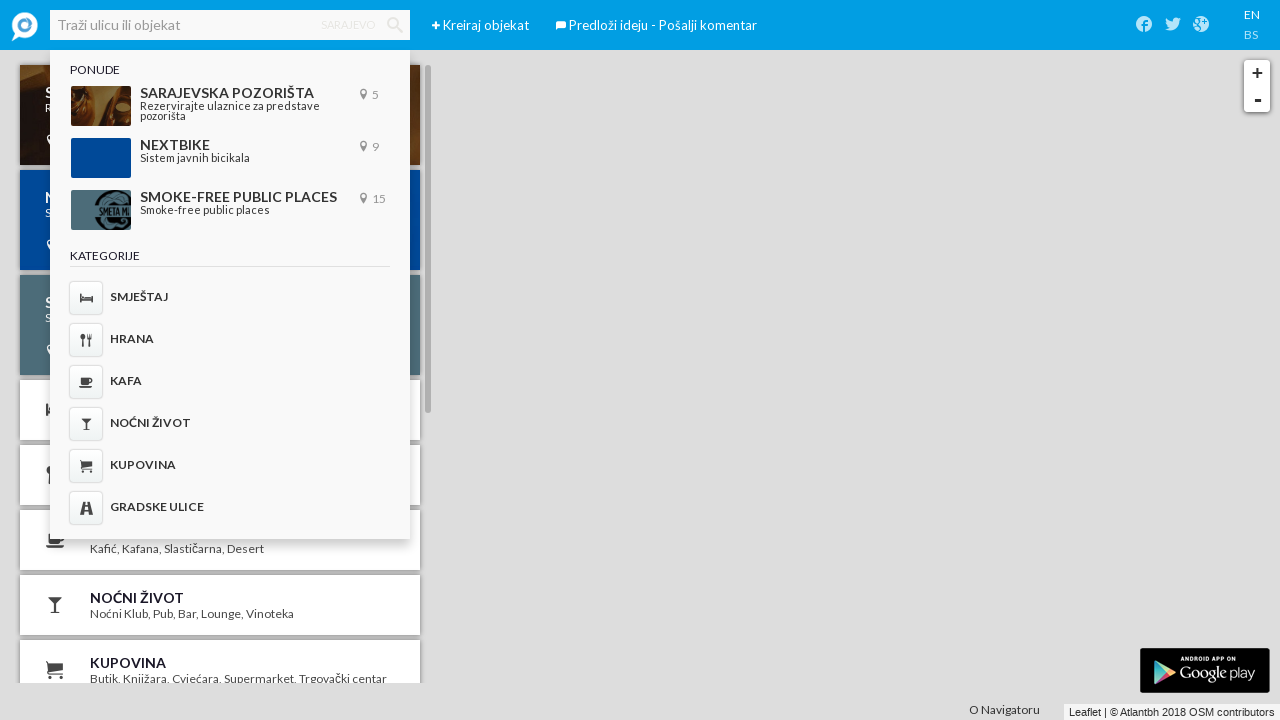

Map container became visible
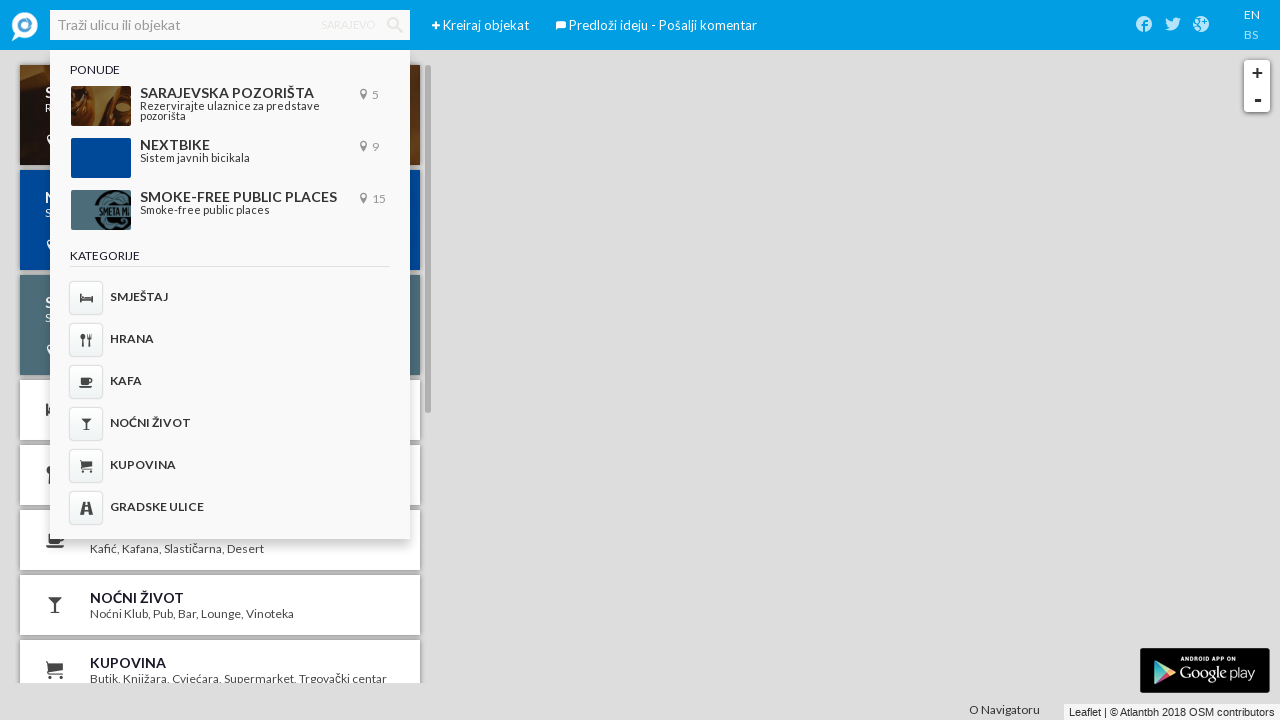

Clicked on map location at center of leaflet container at (640, 385) on .leaflet-container
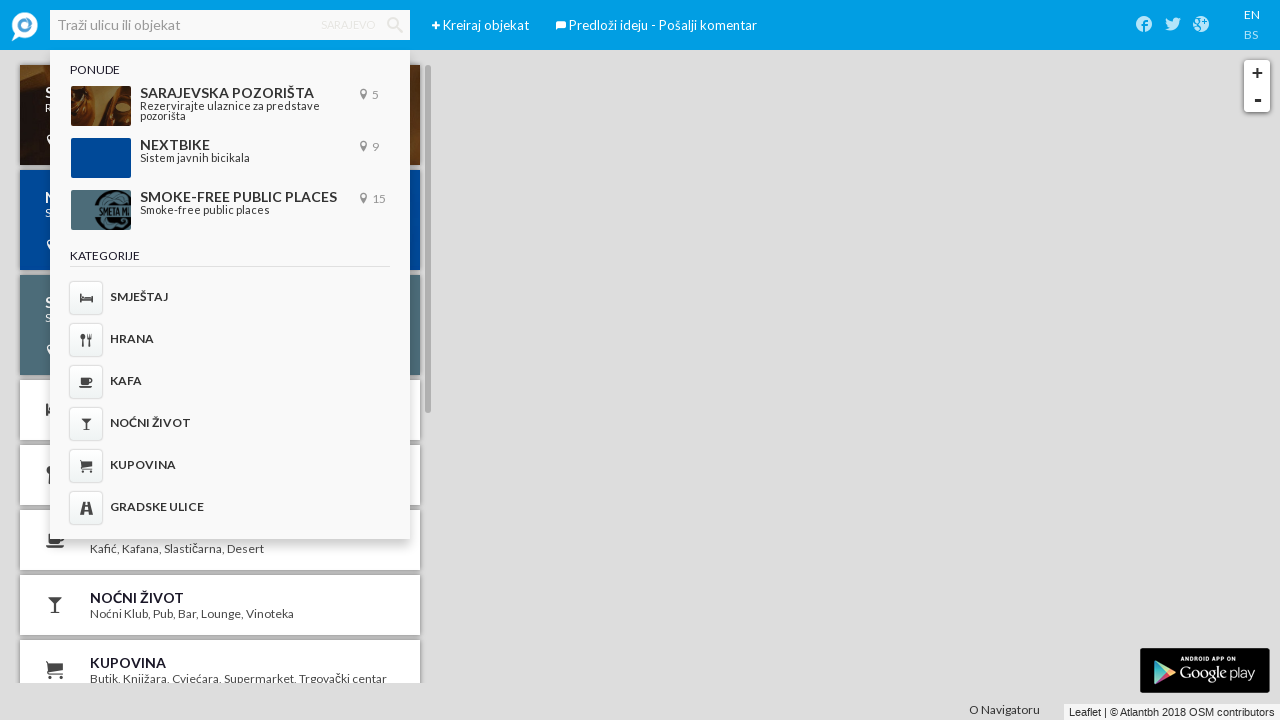

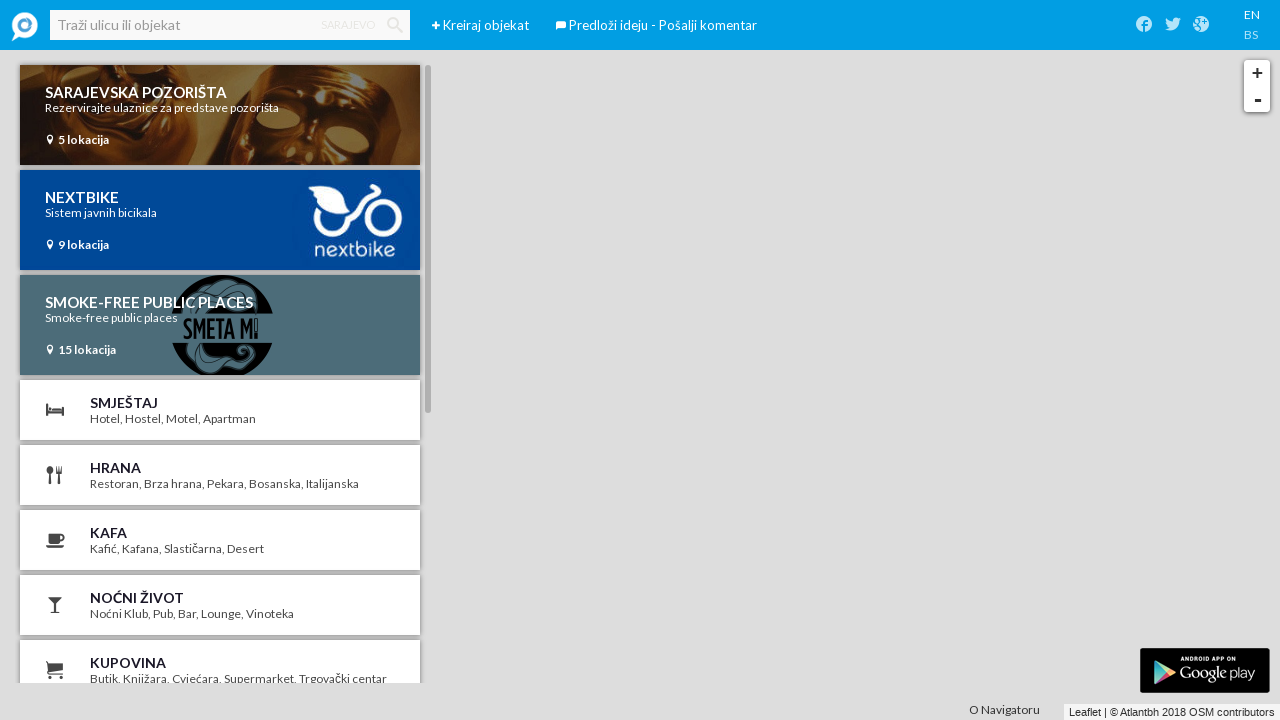